Tests drag and drop functionality by dragging an element and dropping it onto a target area, then verifies the drop was successful

Starting URL: https://jqueryui.com/droppable/

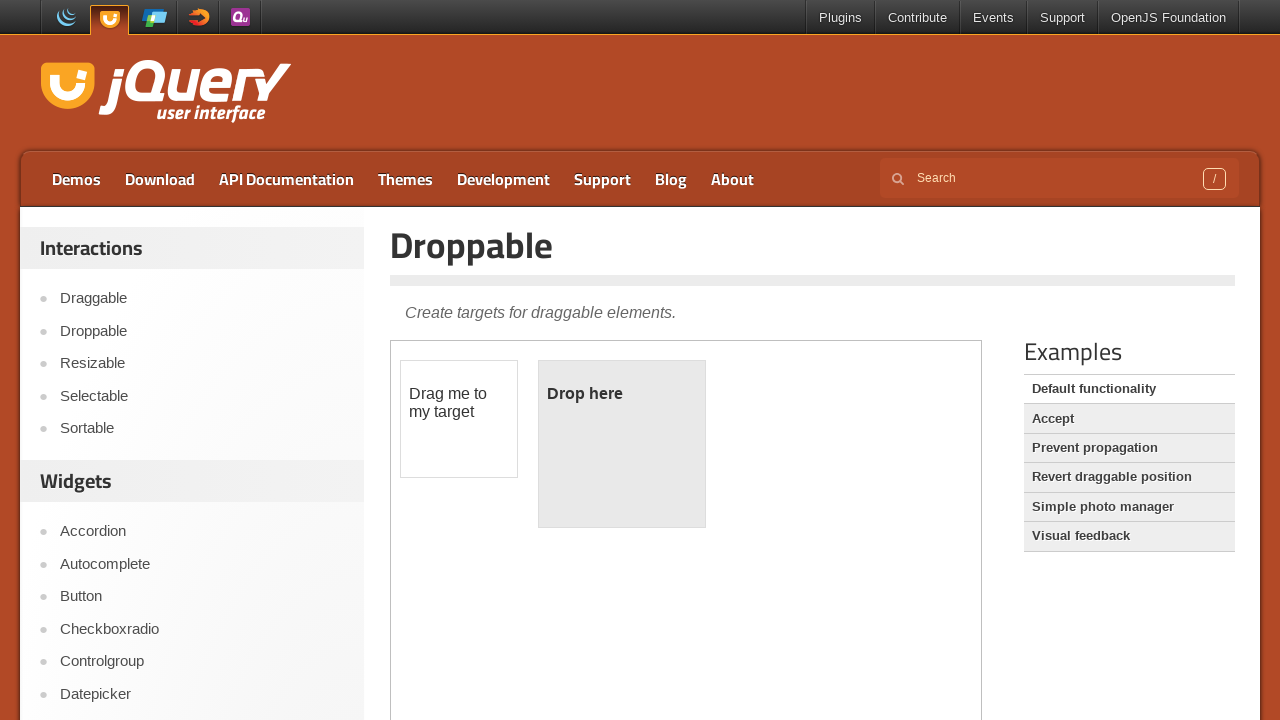

Located the iframe containing drag and drop demo
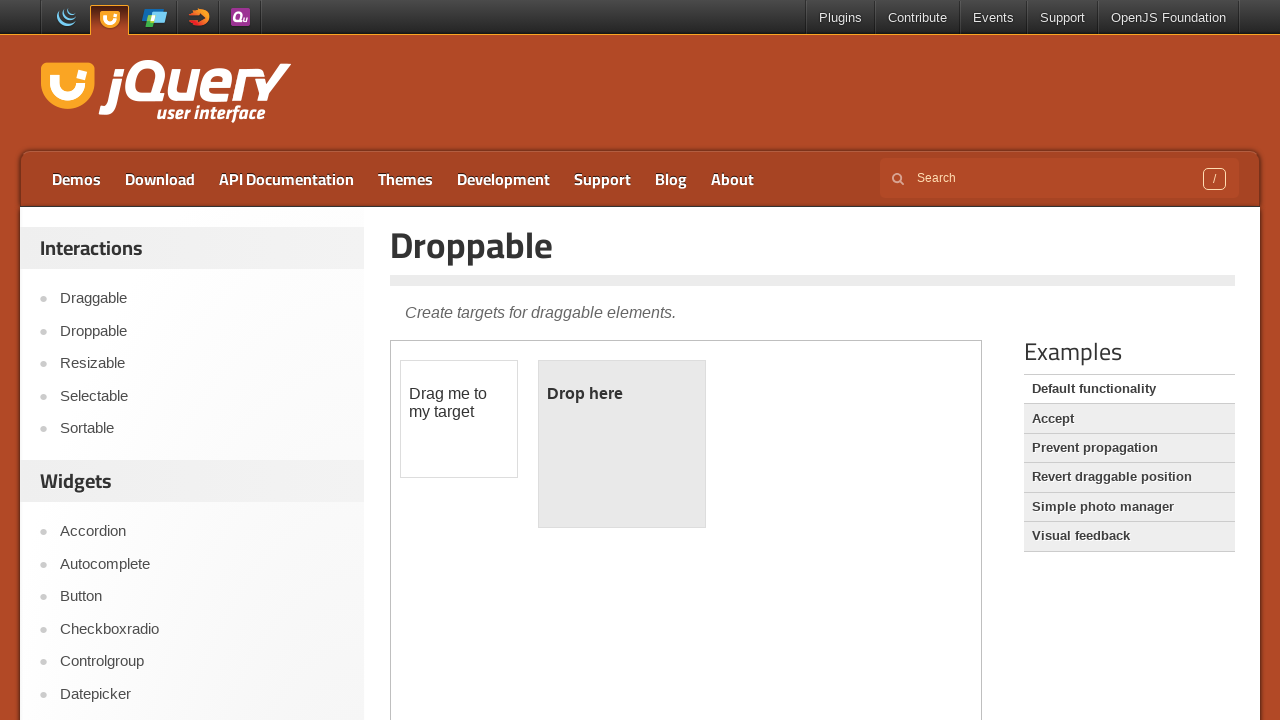

Located the draggable element
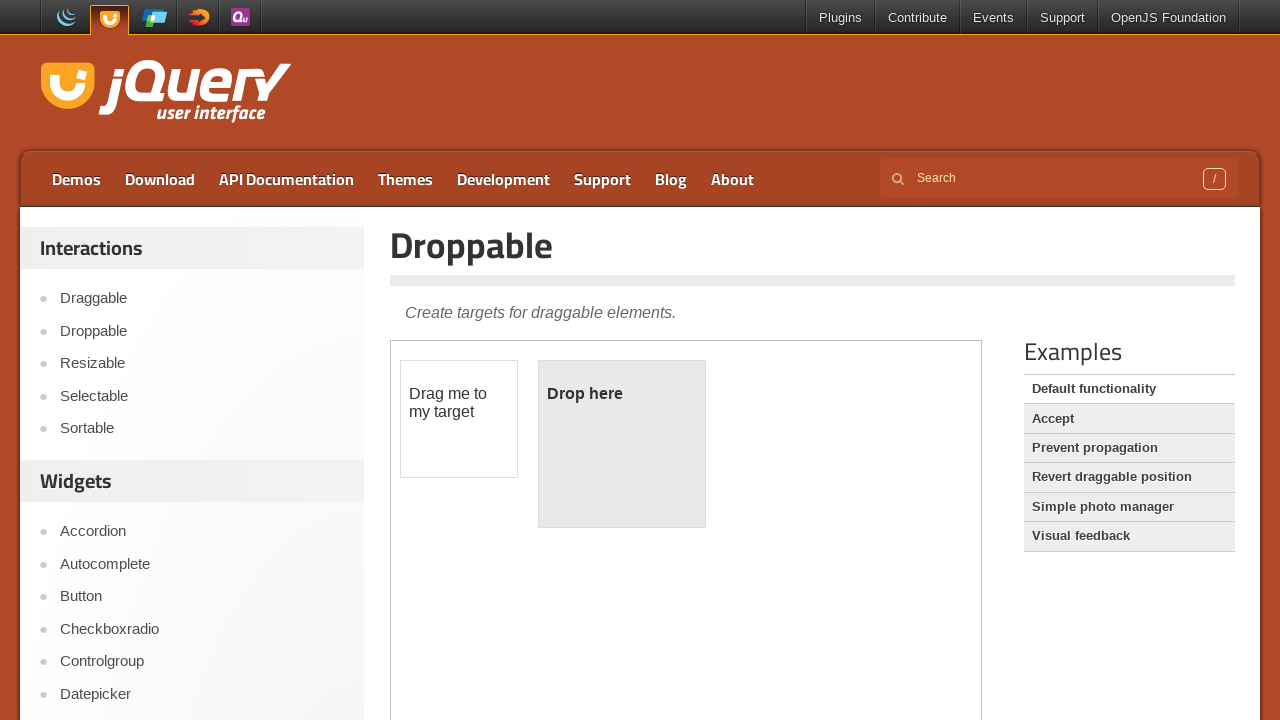

Located the droppable target element
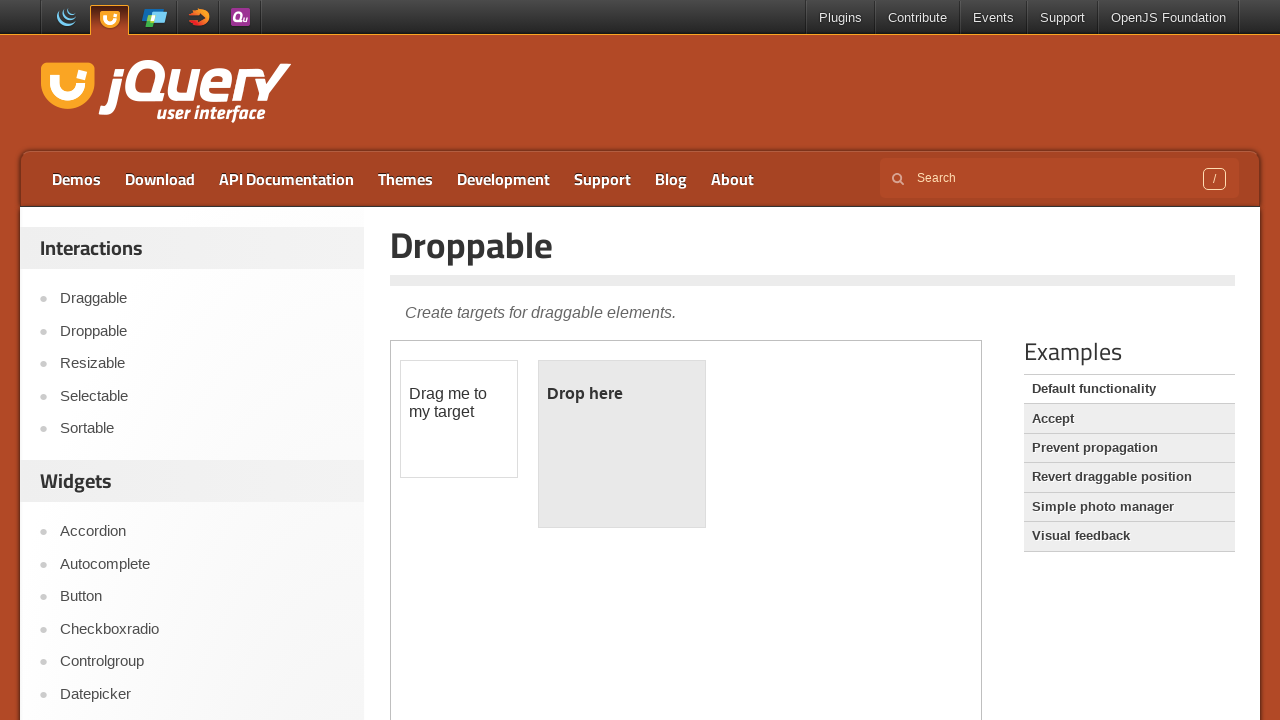

Dragged element onto droppable target area at (622, 444)
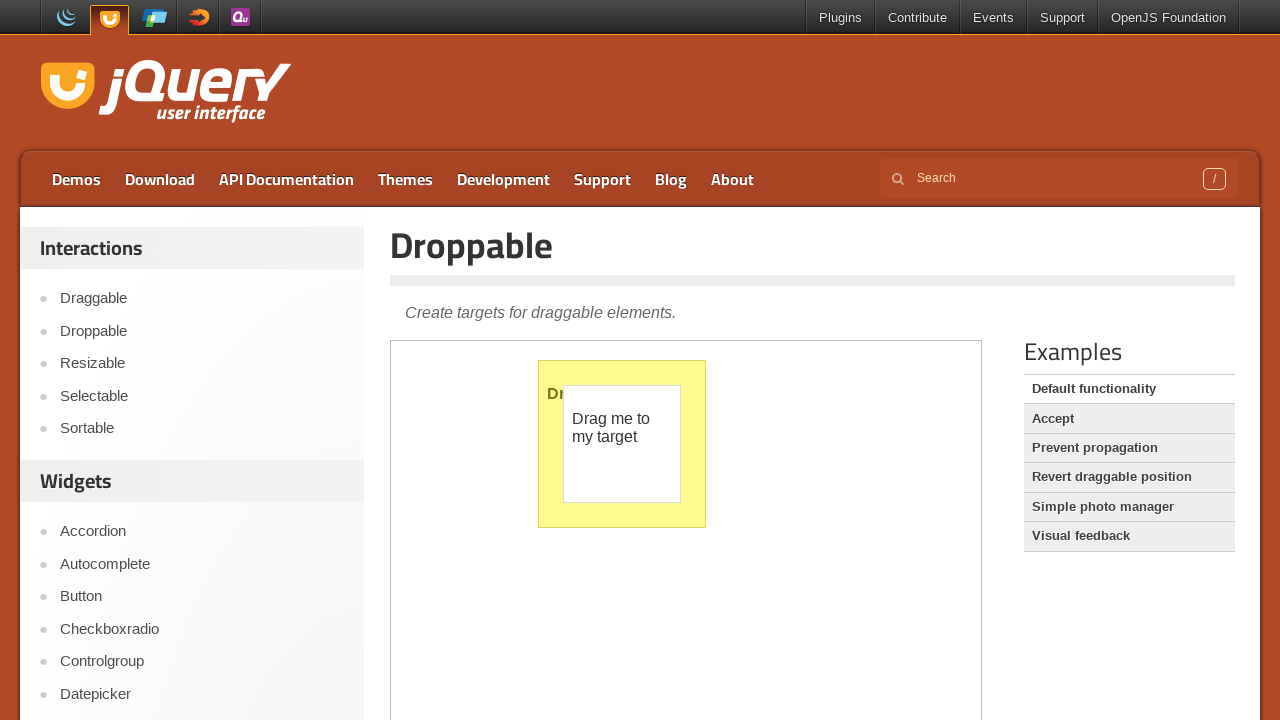

Retrieved dropped text: 'Dropped!'
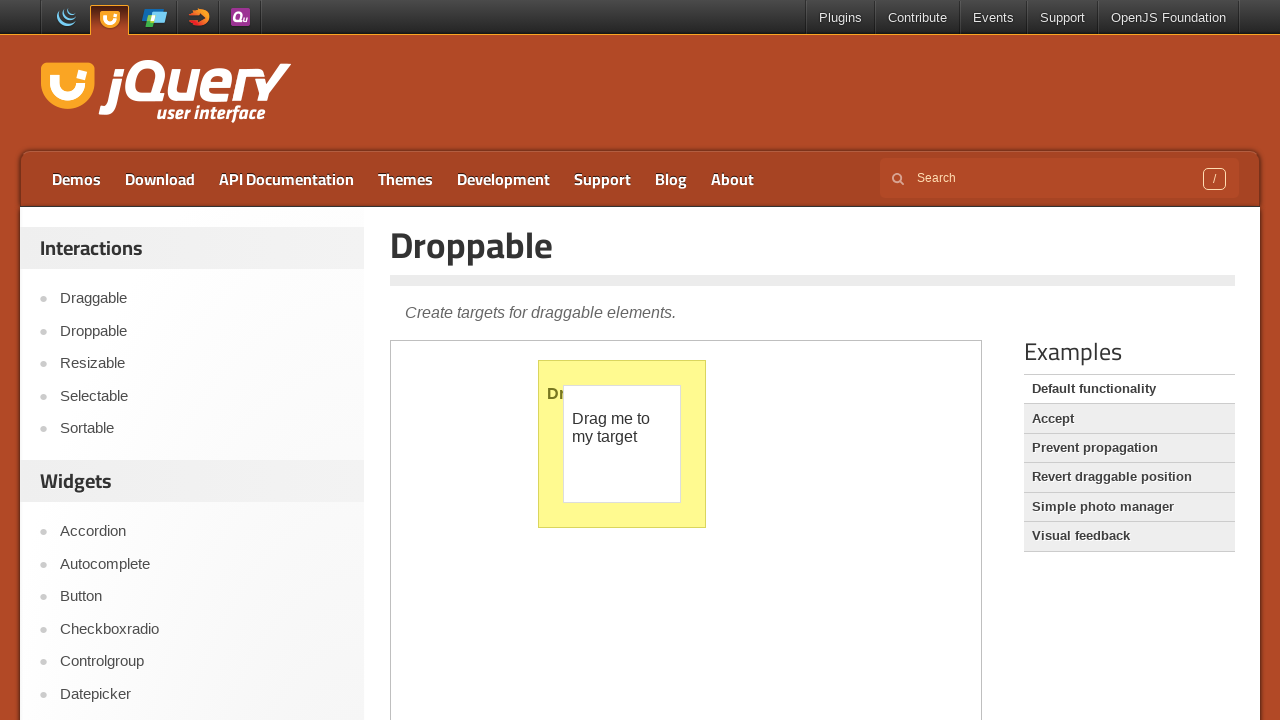

Retrieved background color after drop: rgb(255, 250, 144)
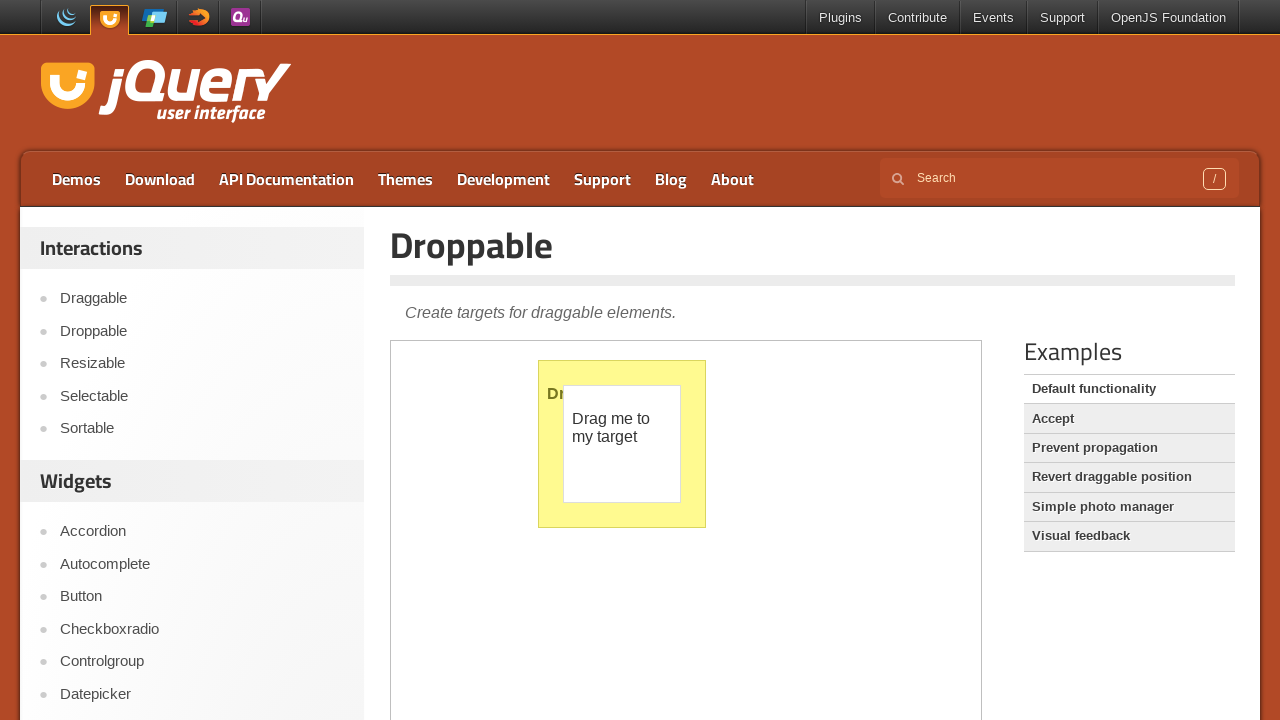

Verified drop was successful - background color changed to expected value
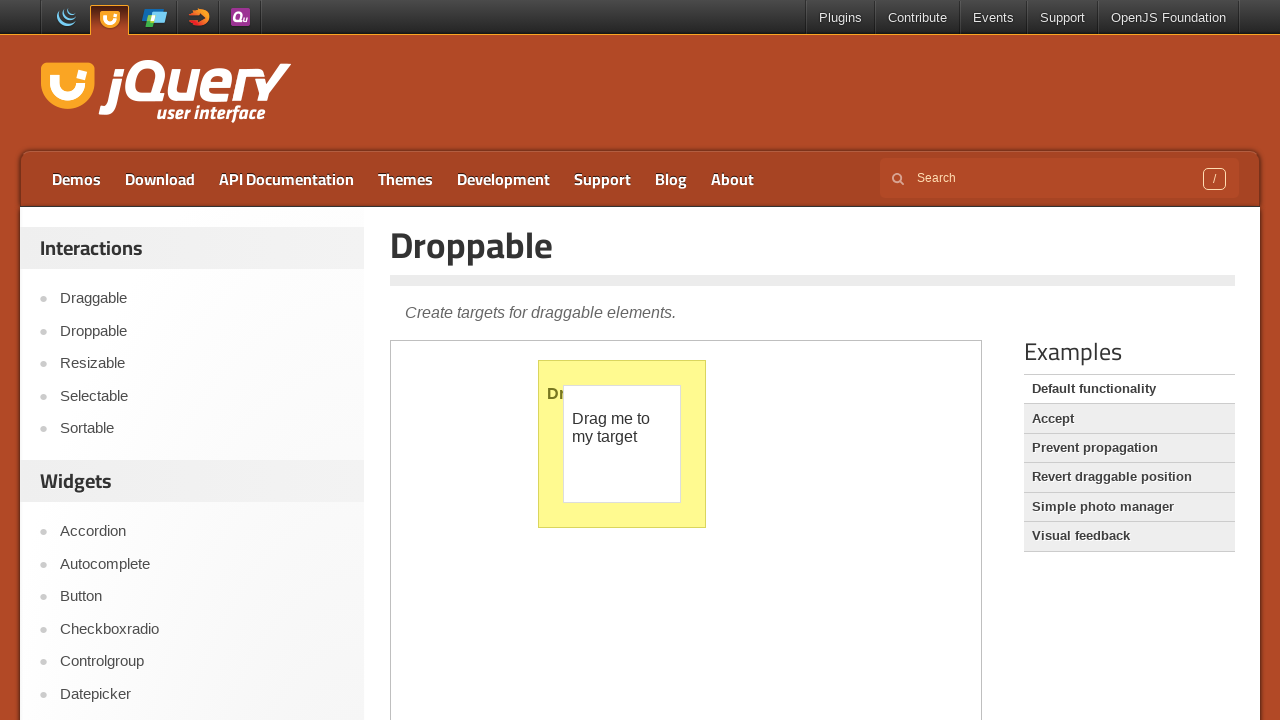

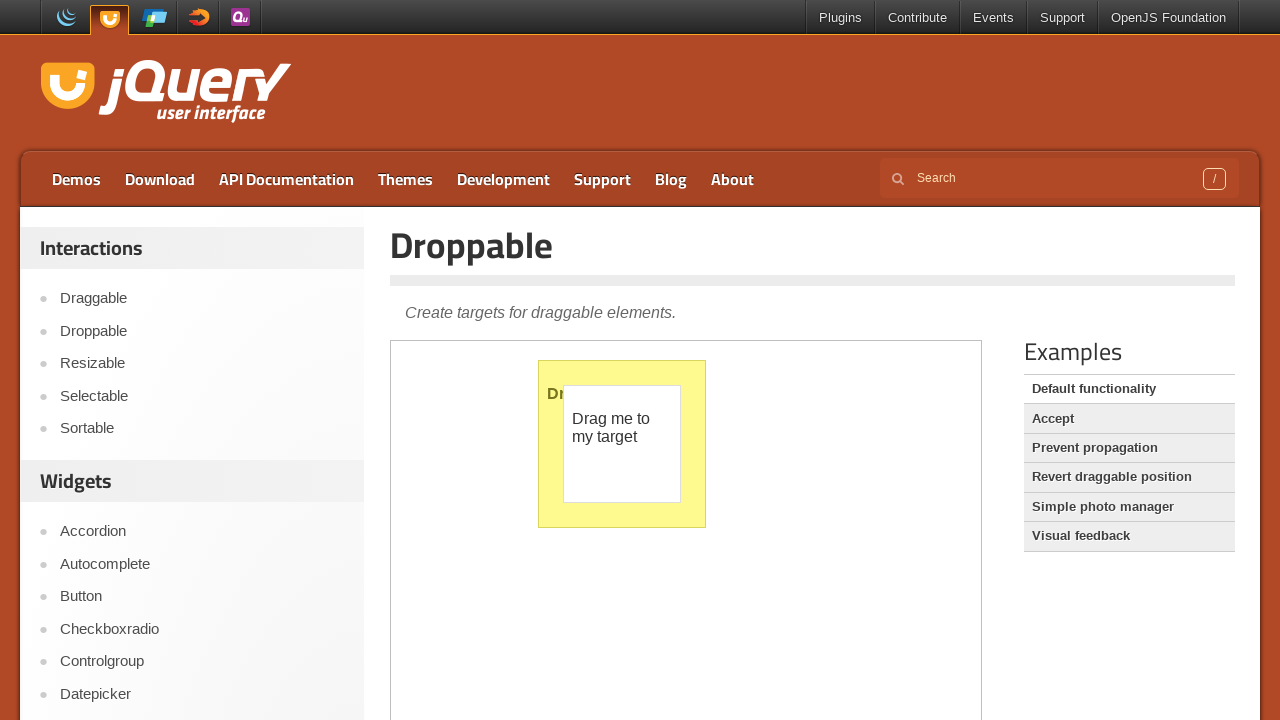